Tests a registration form variant by filling in the first name field - this is an intentionally incomplete test designed to demonstrate missing form elements

Starting URL: http://suninjuly.github.io/registration2.html

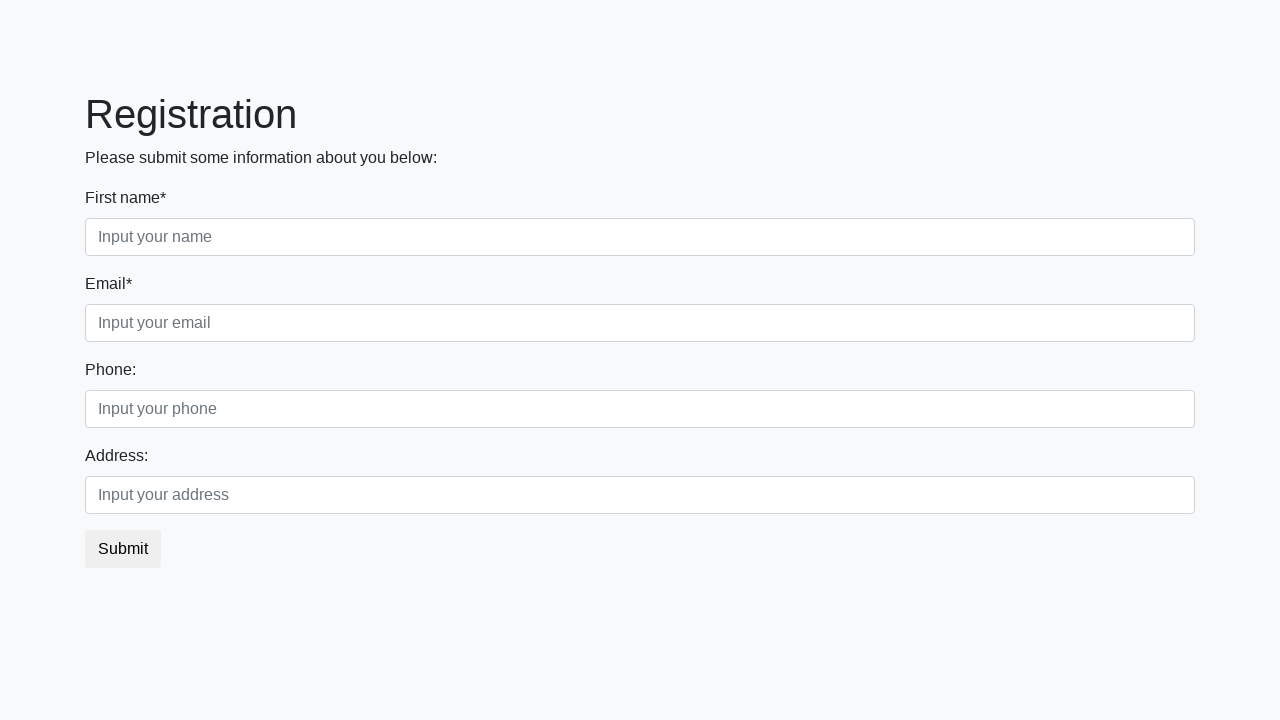

Filled first name field with 'Antonio' in first block on .first_block .first
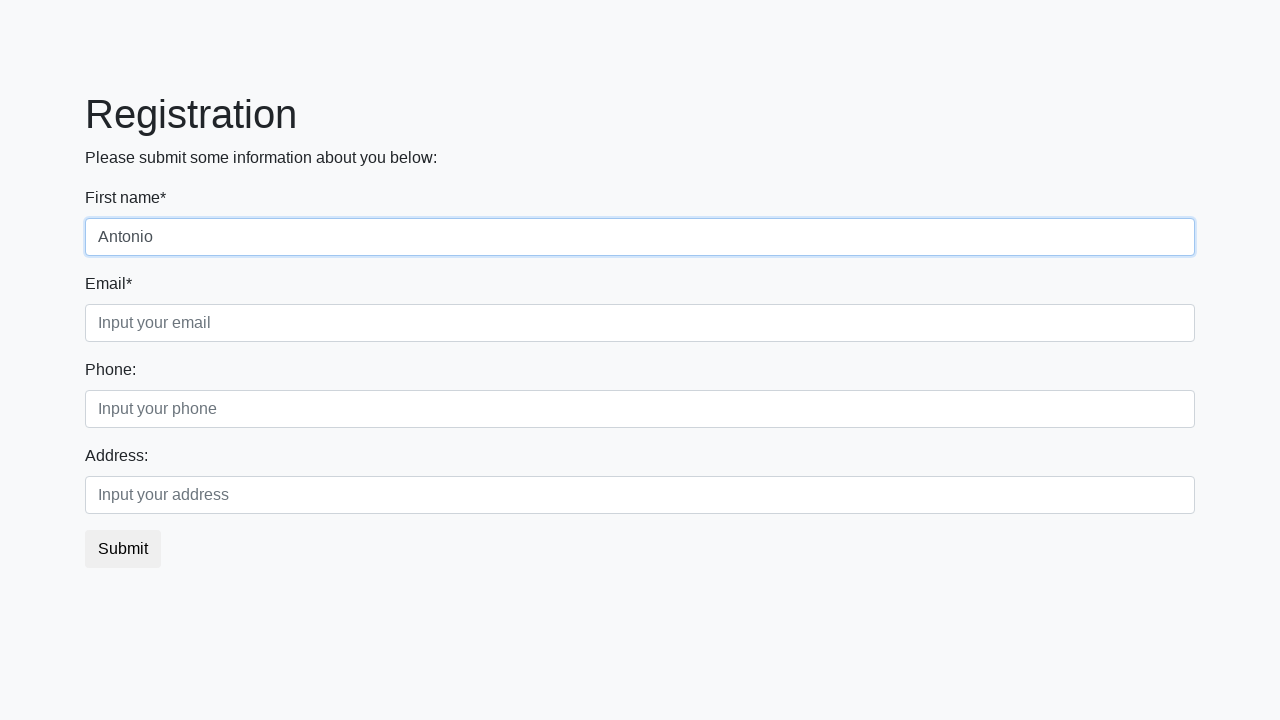

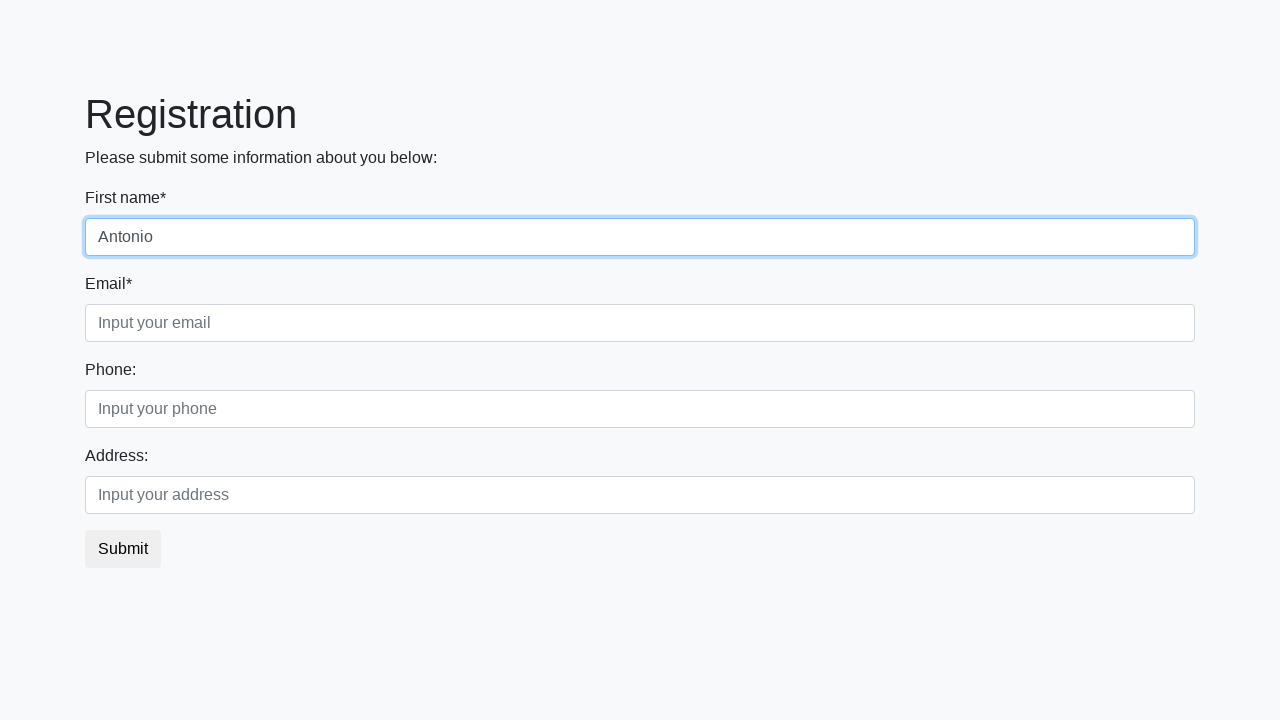